Tests browser navigation commands by navigating to Selenium website, then to a YouTube video, then using back, forward, and refresh navigation actions.

Starting URL: https://www.selenium.dev/

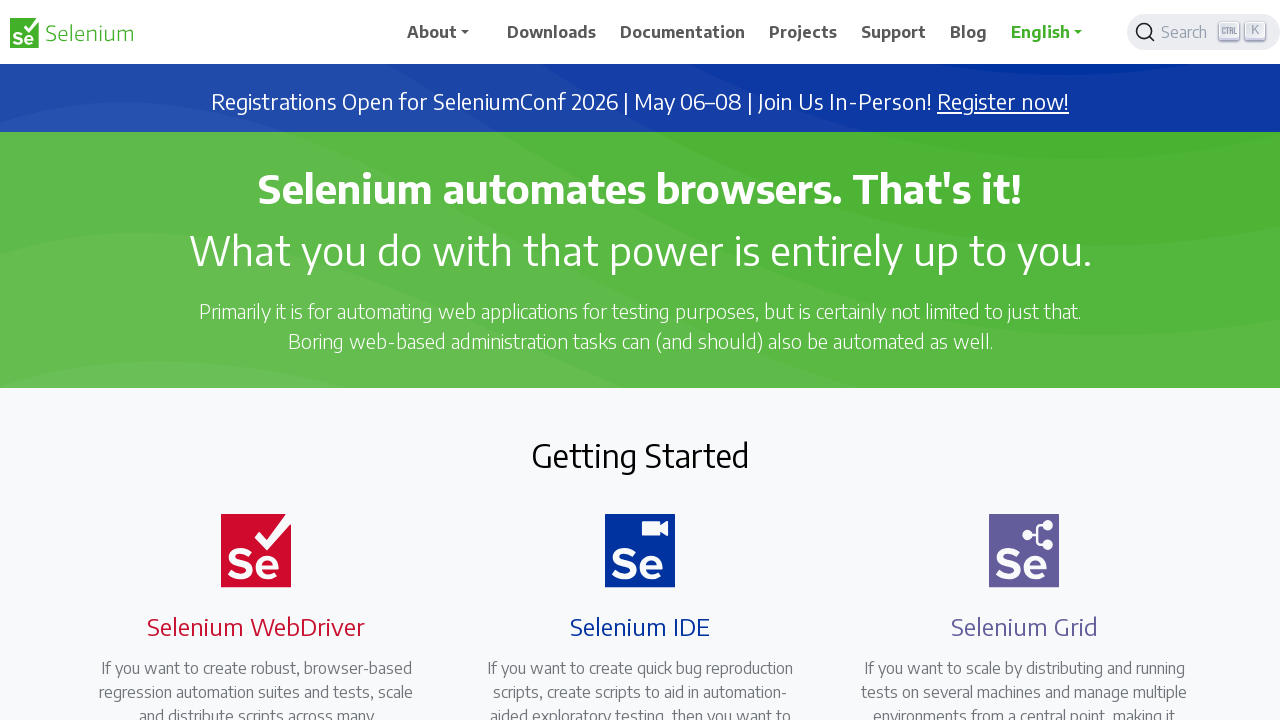

Navigated to YouTube video page
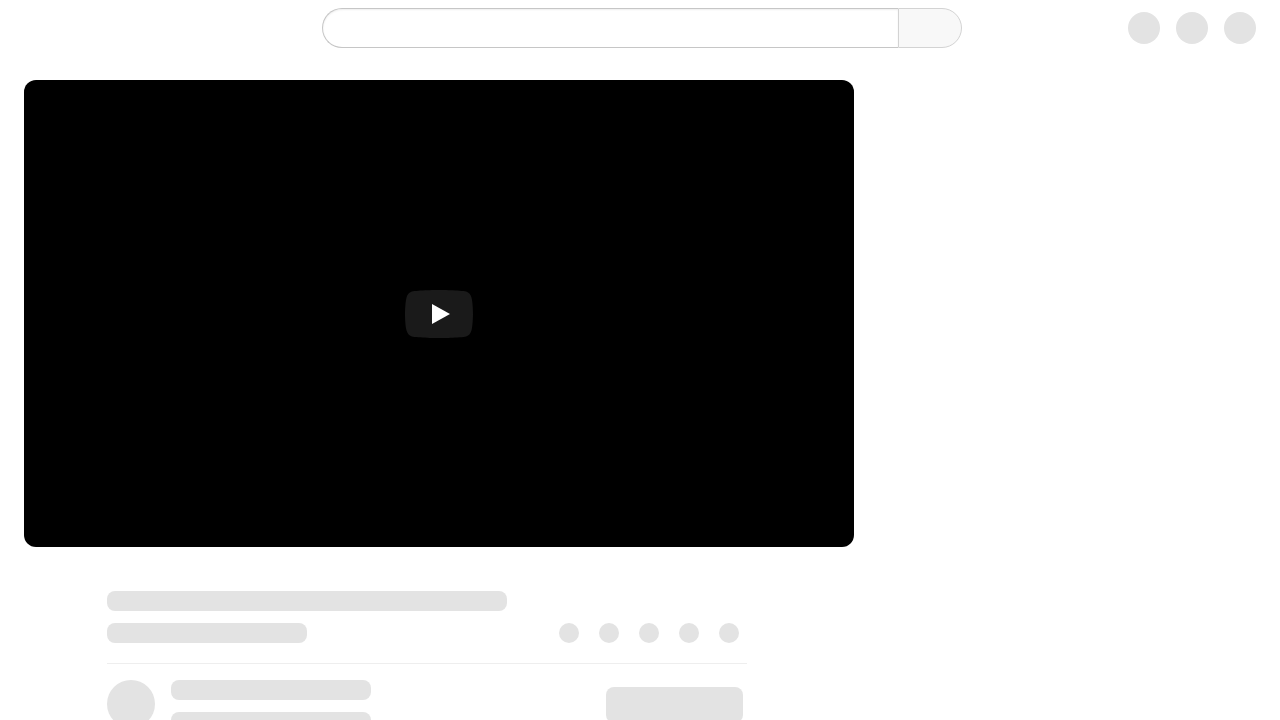

Navigated back to Selenium website
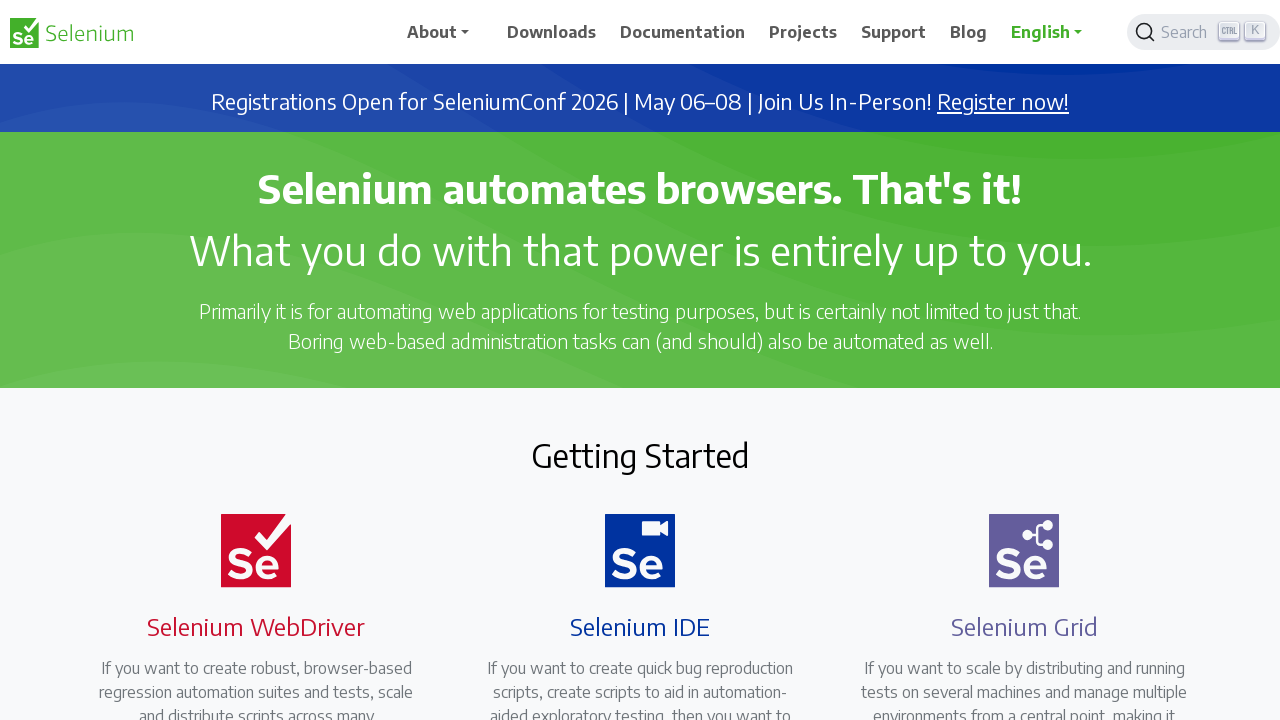

Navigated forward to YouTube video page
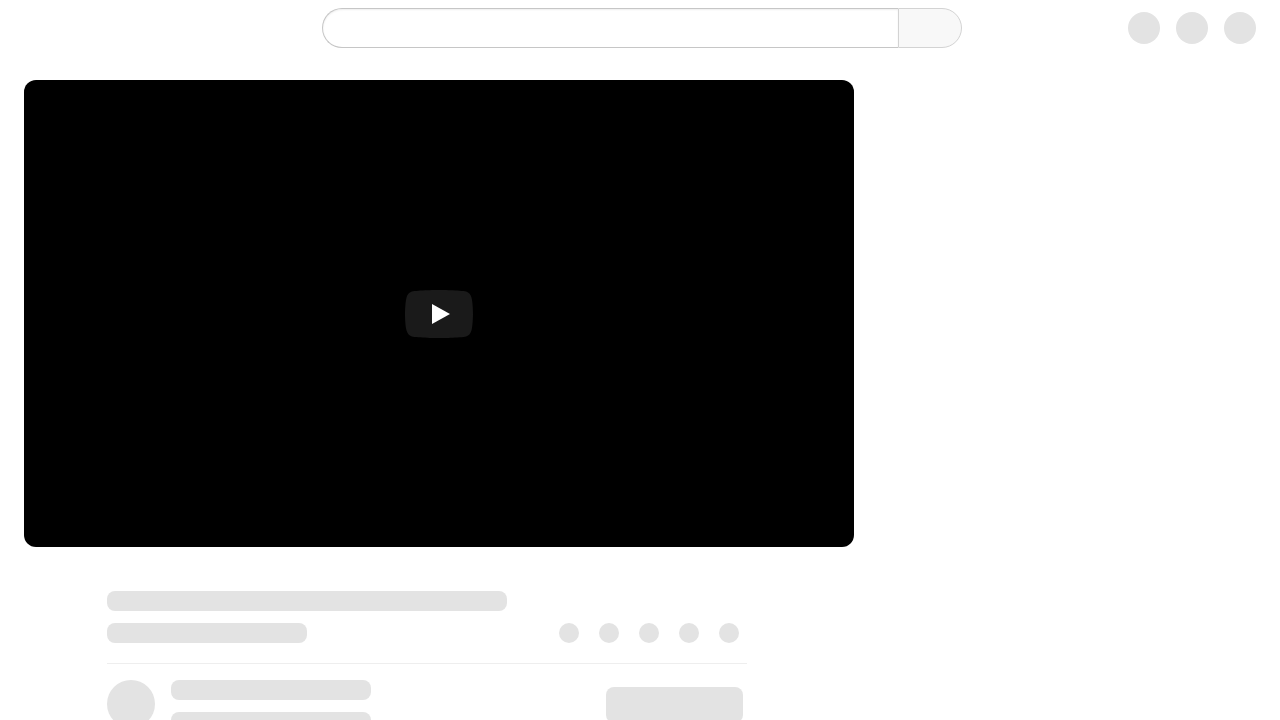

Refreshed the current YouTube page
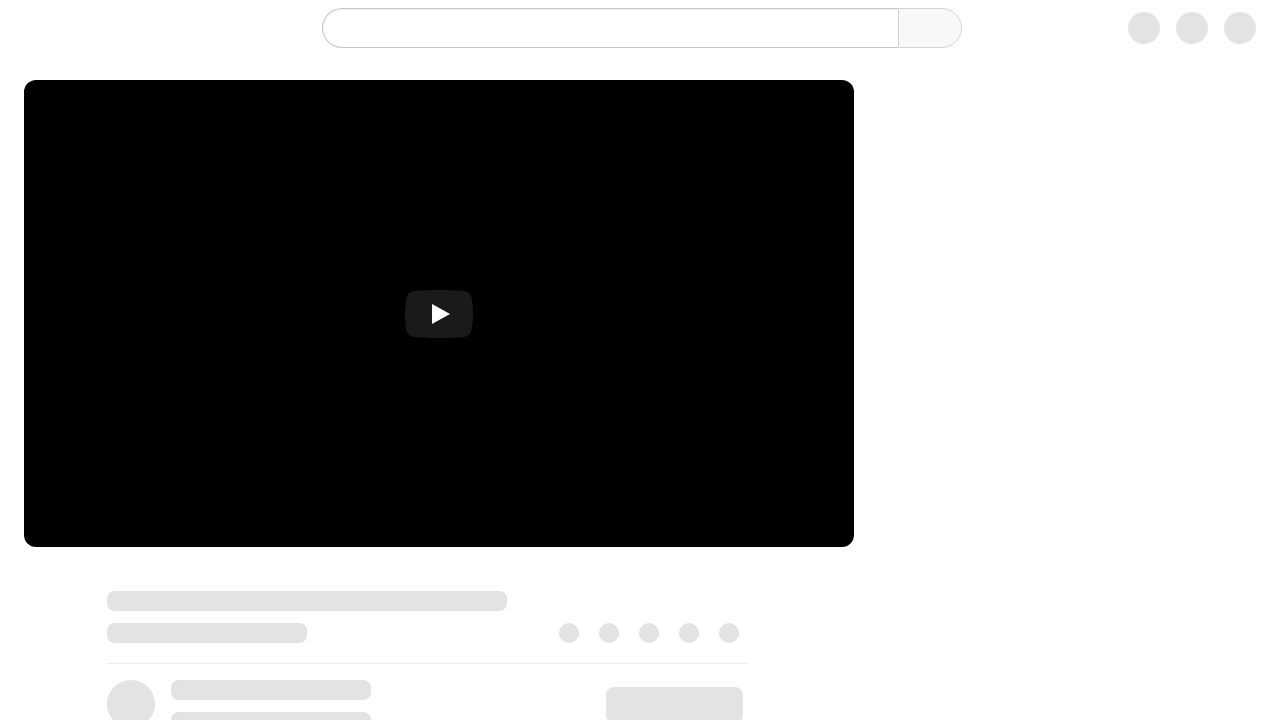

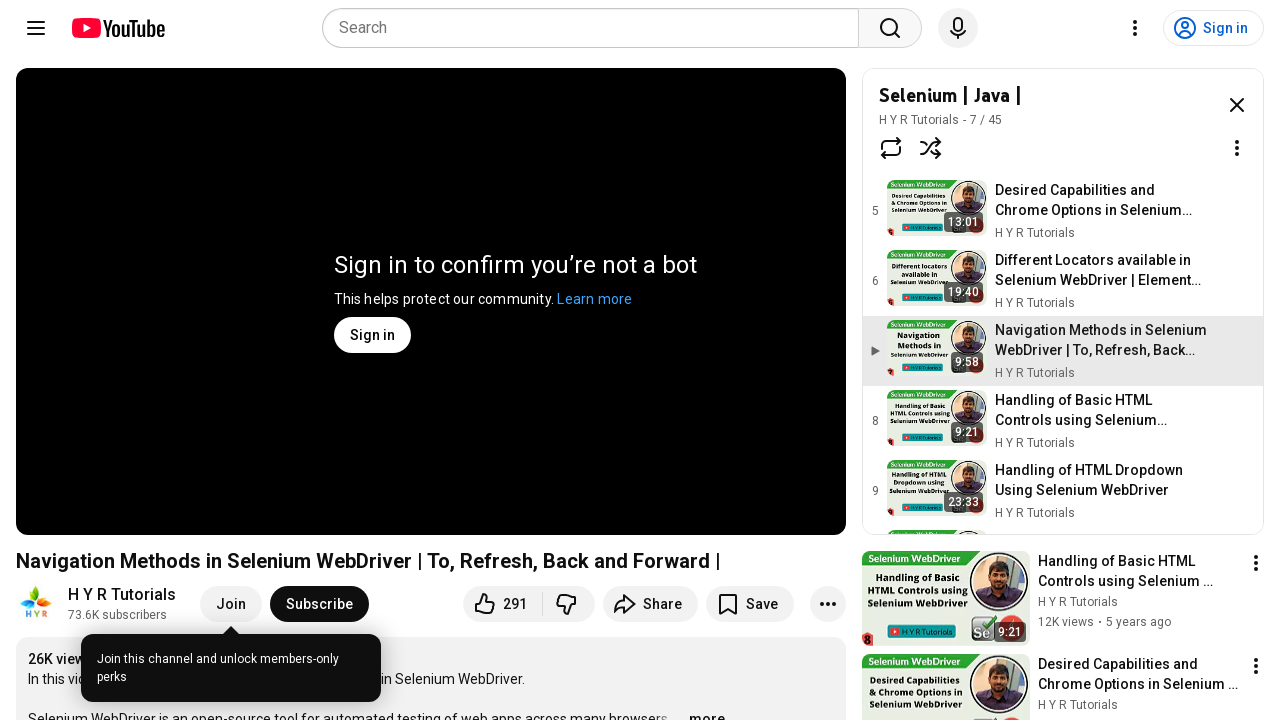